Tests dynamic dropdown/autocomplete functionality by typing a country name and selecting it

Starting URL: https://codenboxautomationlab.com/practice/

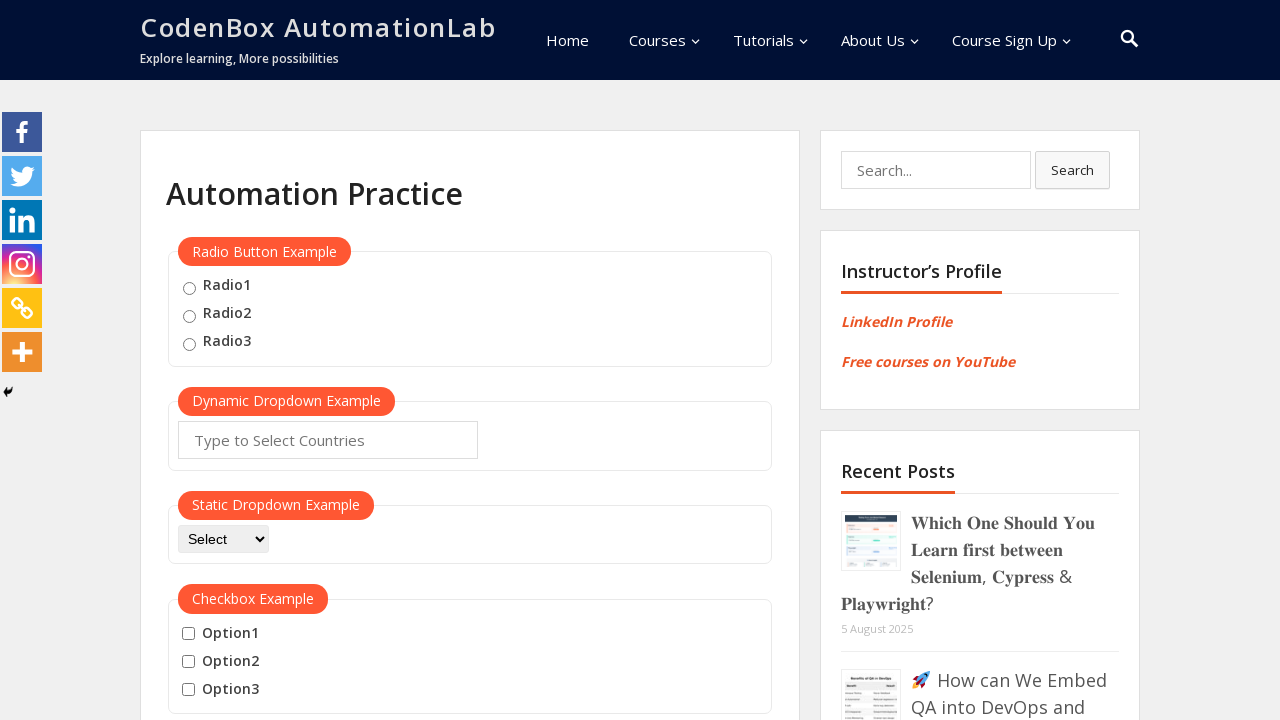

Typed 'Italy' into the dynamic autocomplete field on #autocomplete
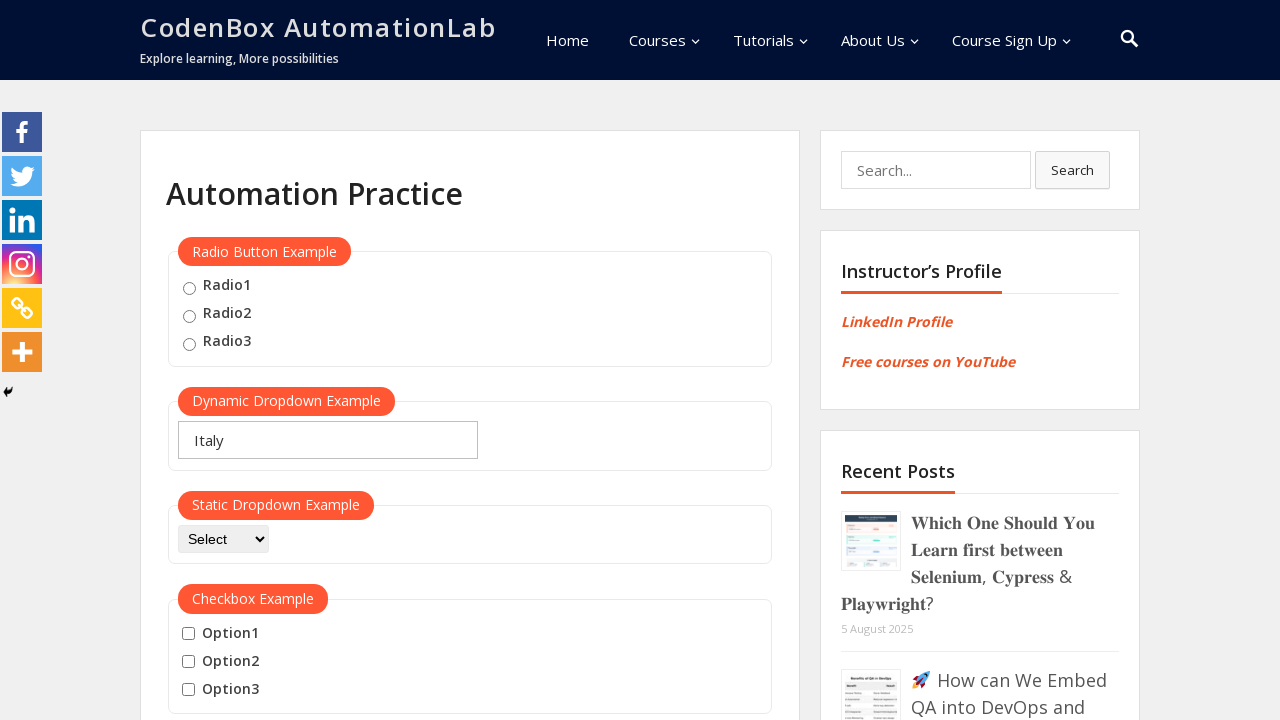

Pressed Enter to select the country from dropdown on #autocomplete
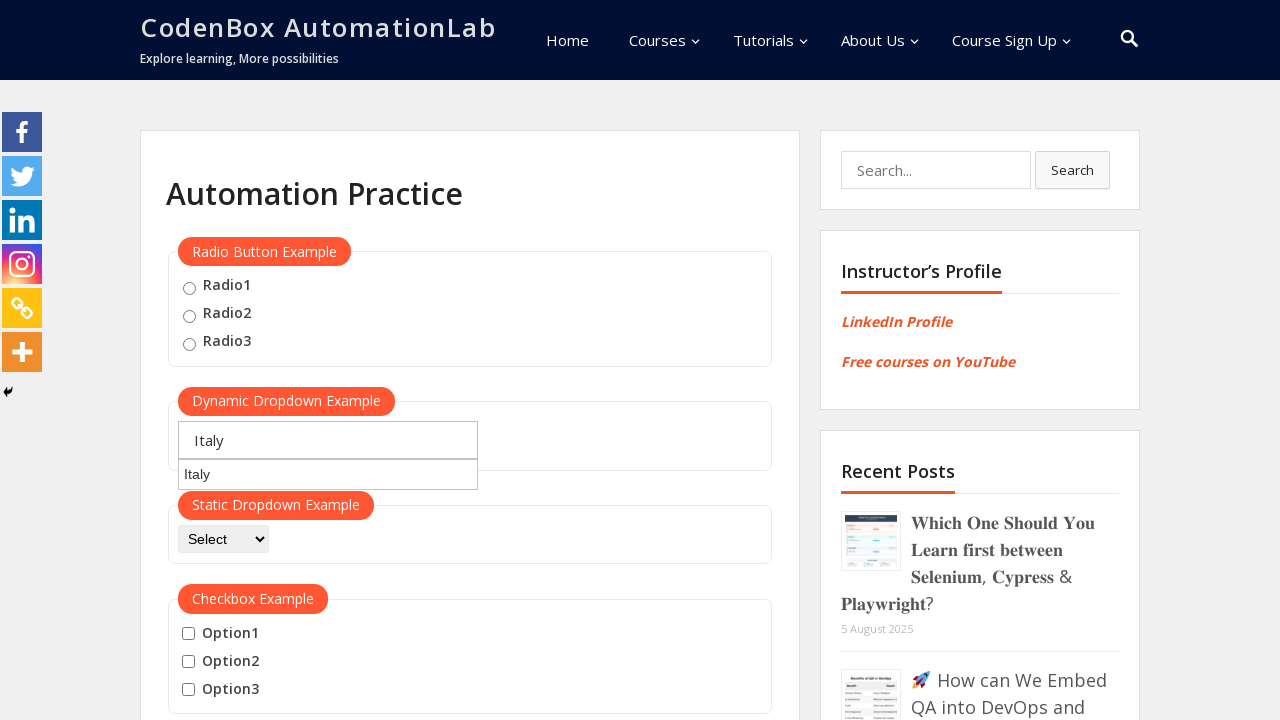

Verified that 'Italy' is set in the autocomplete field
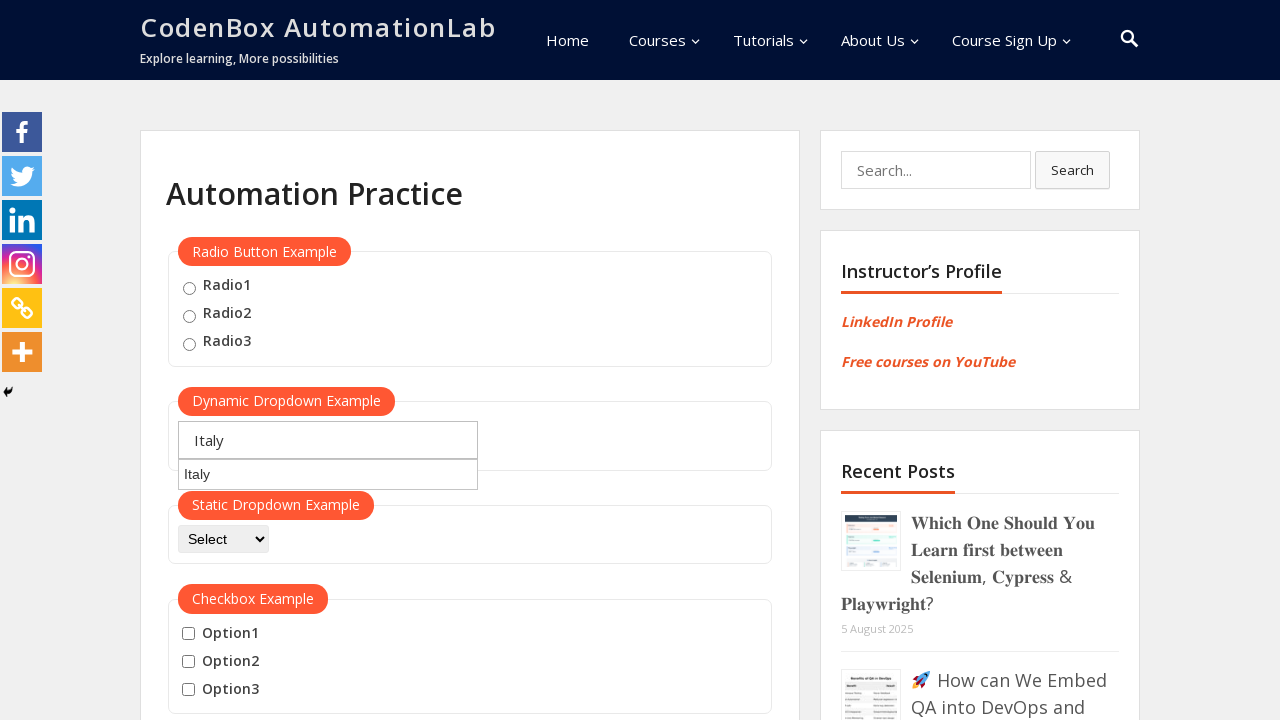

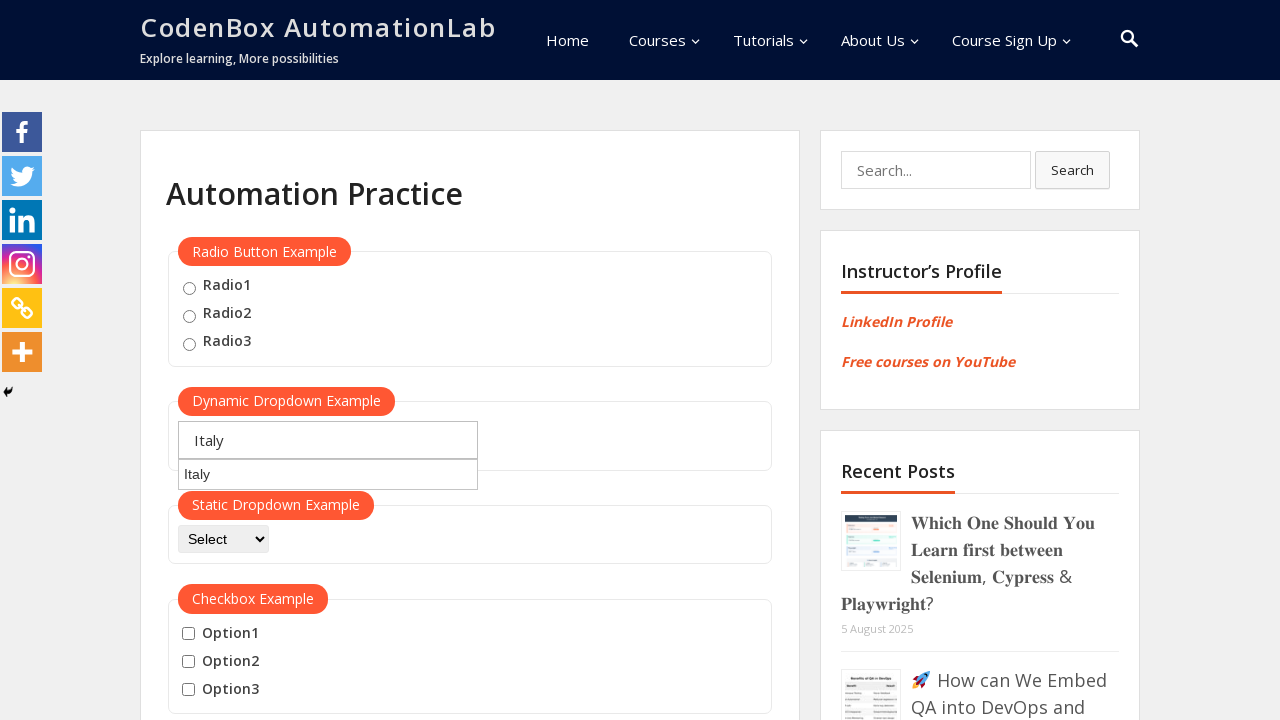